Searches the BRCA Exchange database for genetic variant information by entering a gene and variant query

Starting URL: https://brcaexchange.org/

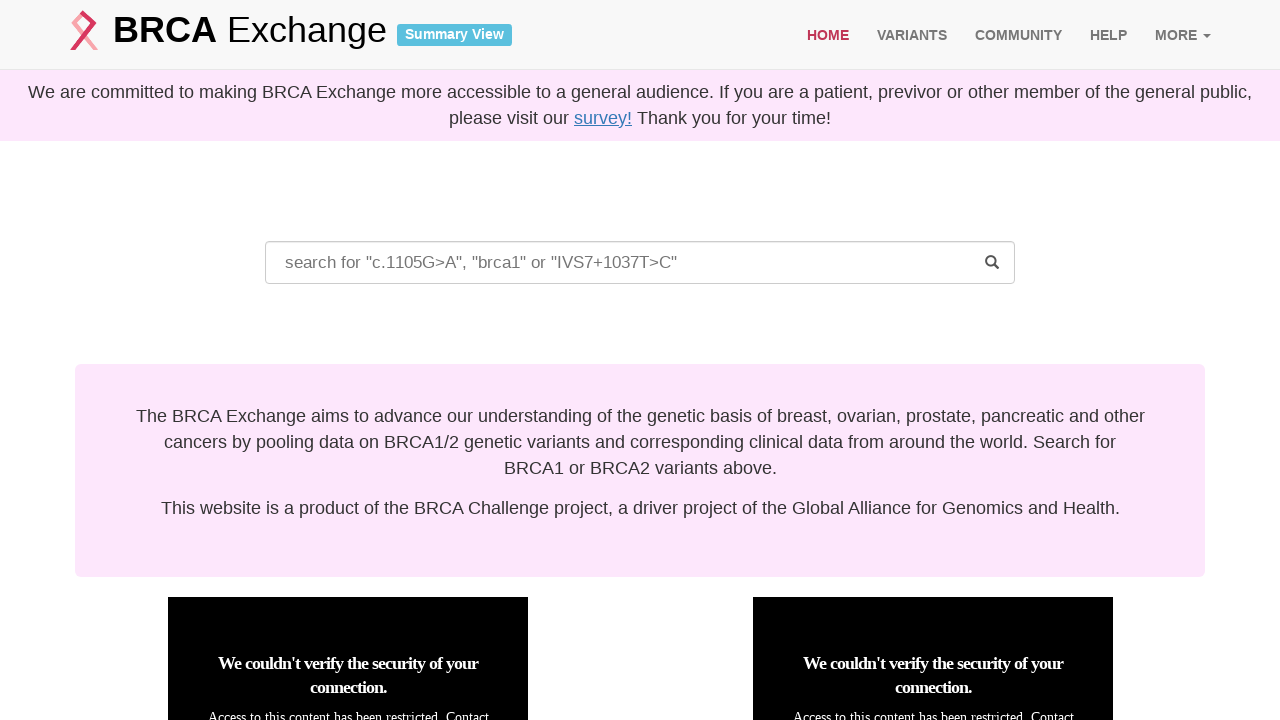

Filled search bar with gene and variant query 'BRCA2 5073' on input[type='text']
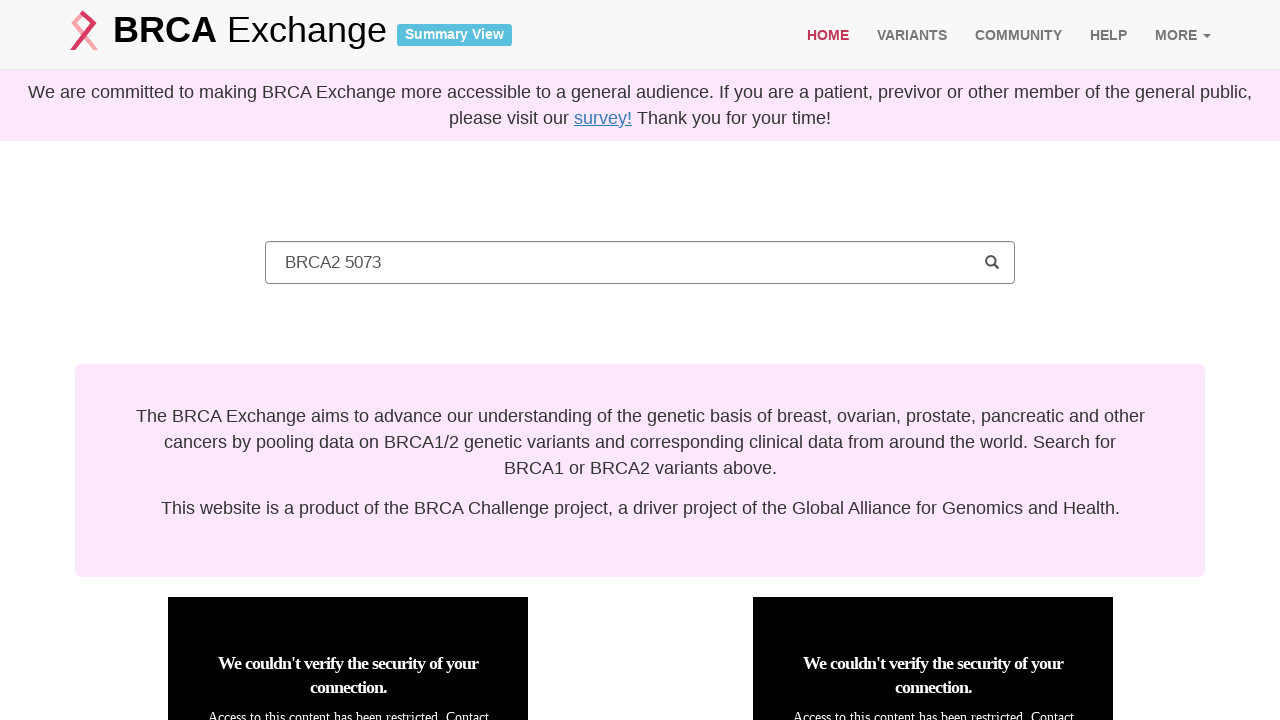

Submitted search query by pressing Enter on input[type='text']
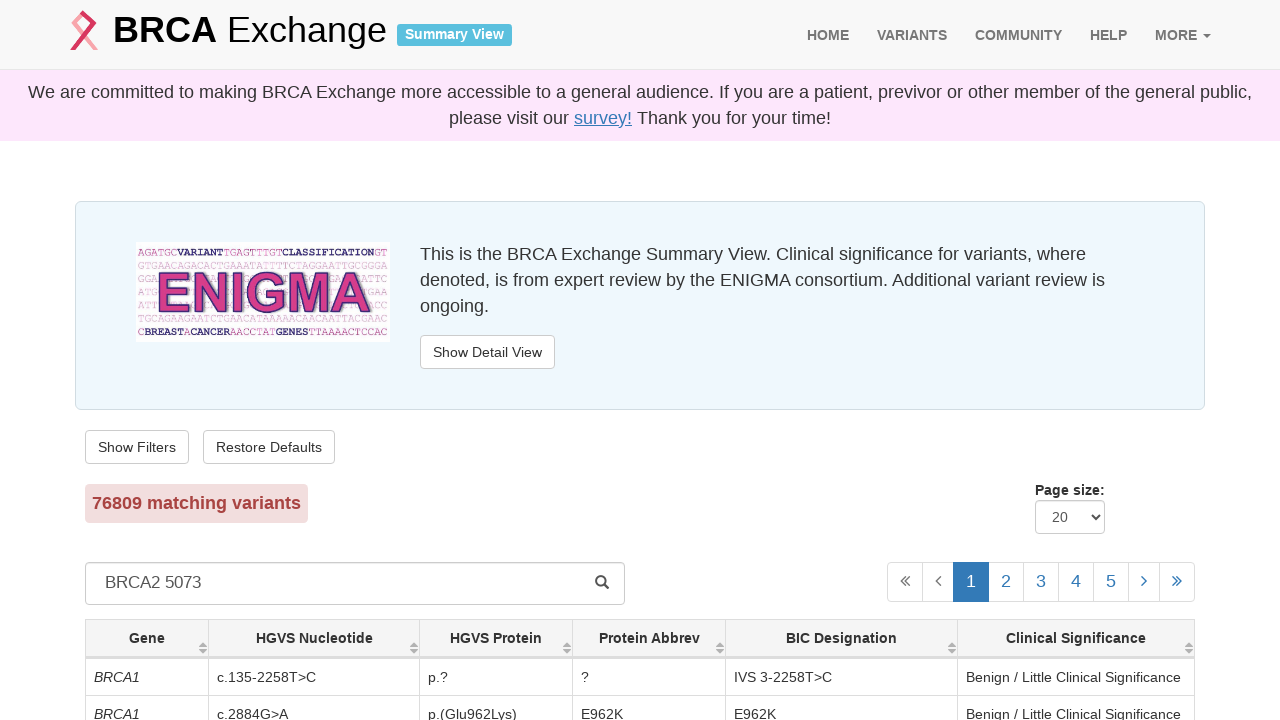

Results table loaded in BRCA Exchange database
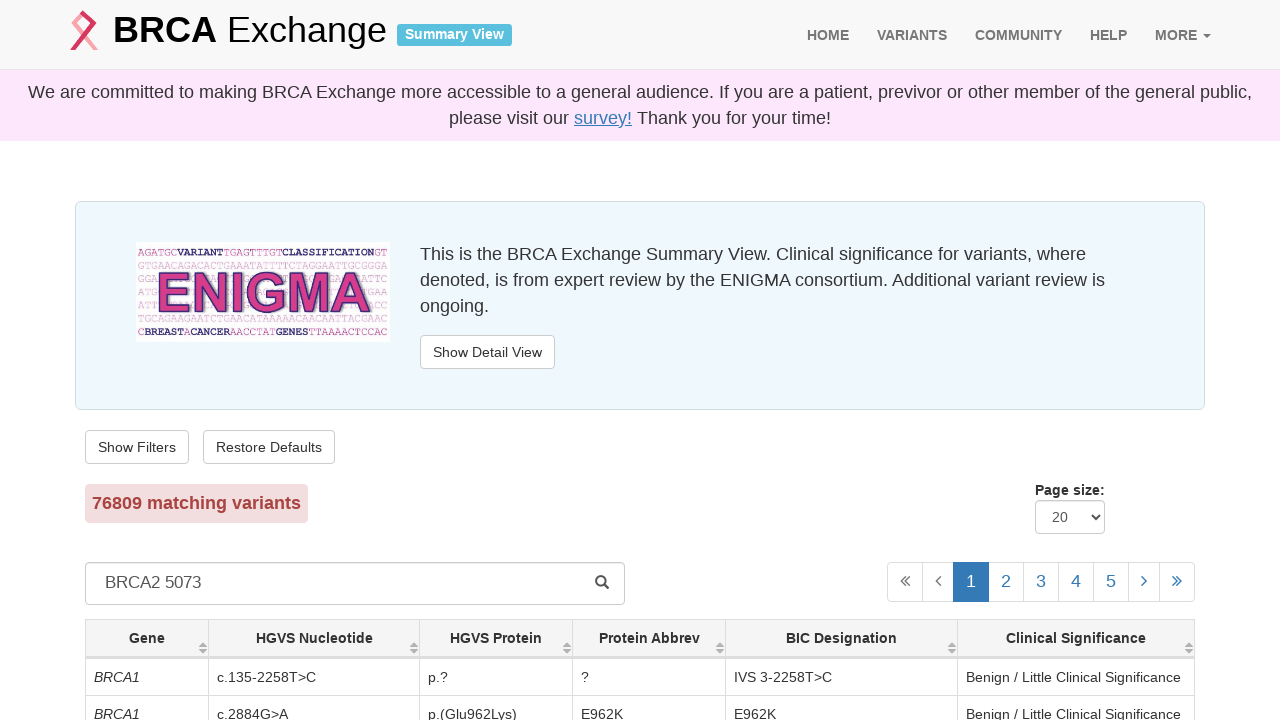

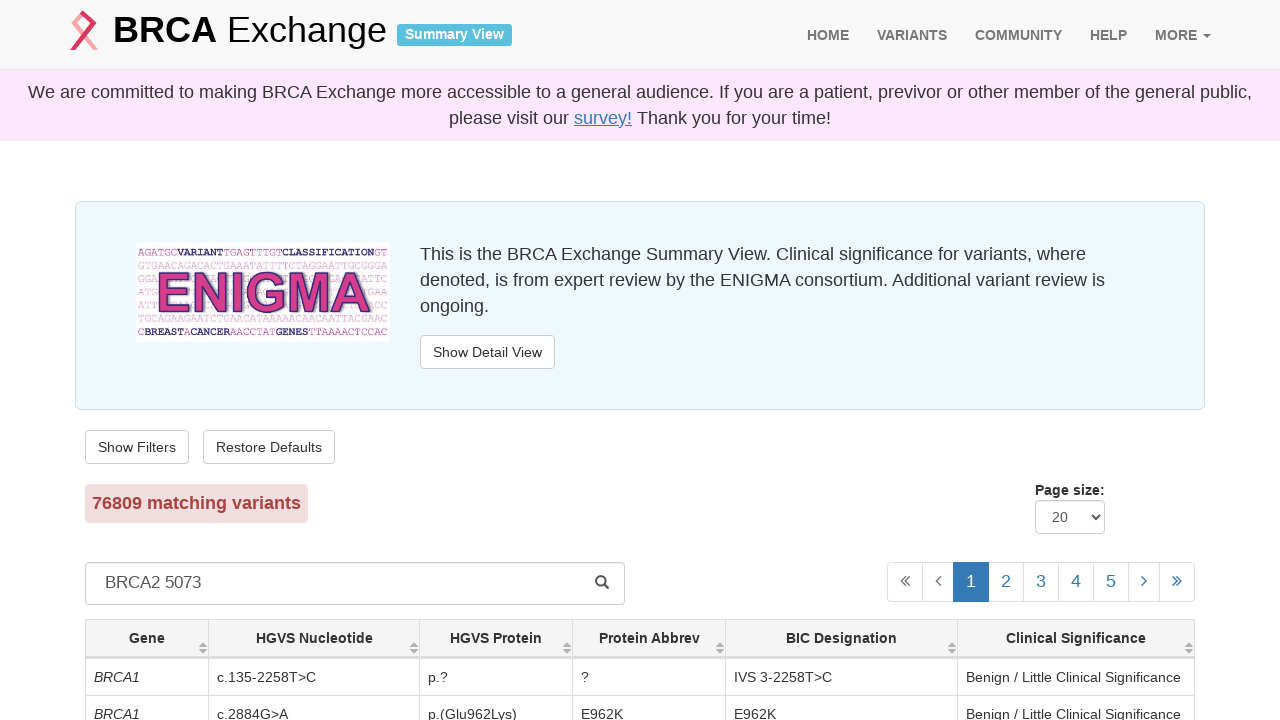